Tests the add/remove elements functionality by clicking the Add button to create a Delete button, then clicking Delete to remove it, and repeating this sequence.

Starting URL: http://the-internet.herokuapp.com/add_remove_elements/

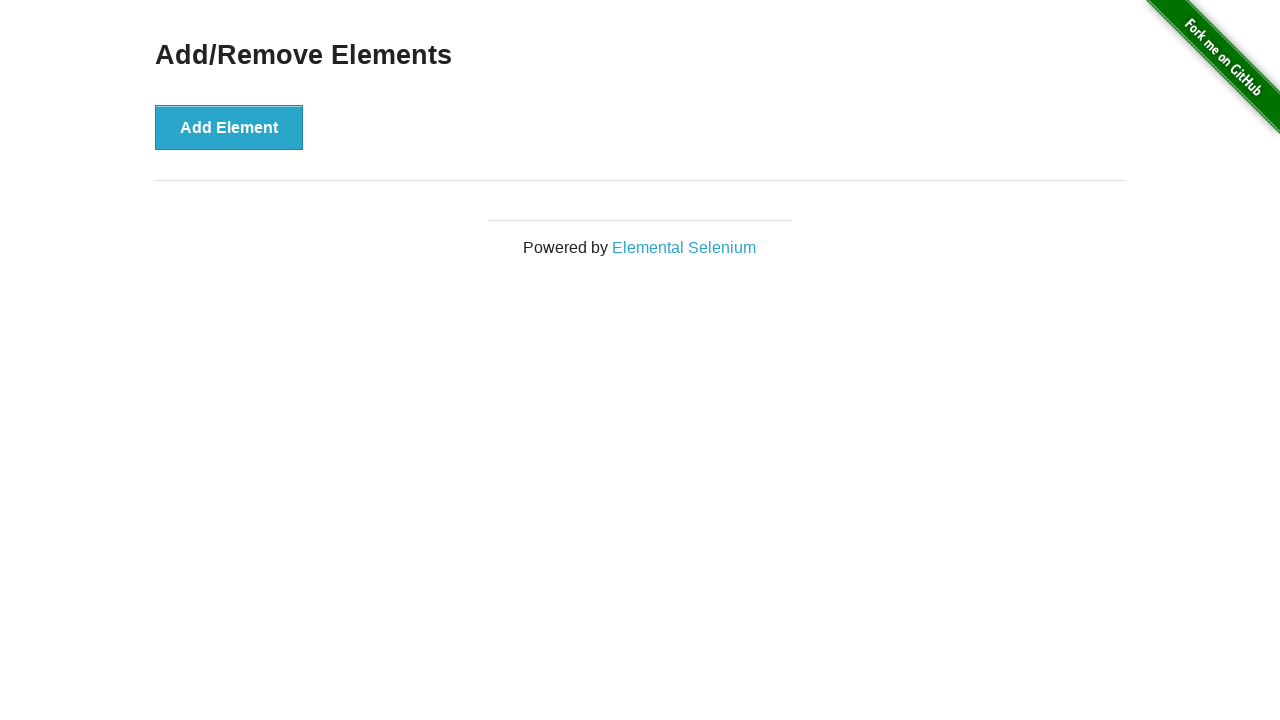

Clicked Add button to create a Delete button at (229, 127) on xpath=//button[contains(.,'Add')]
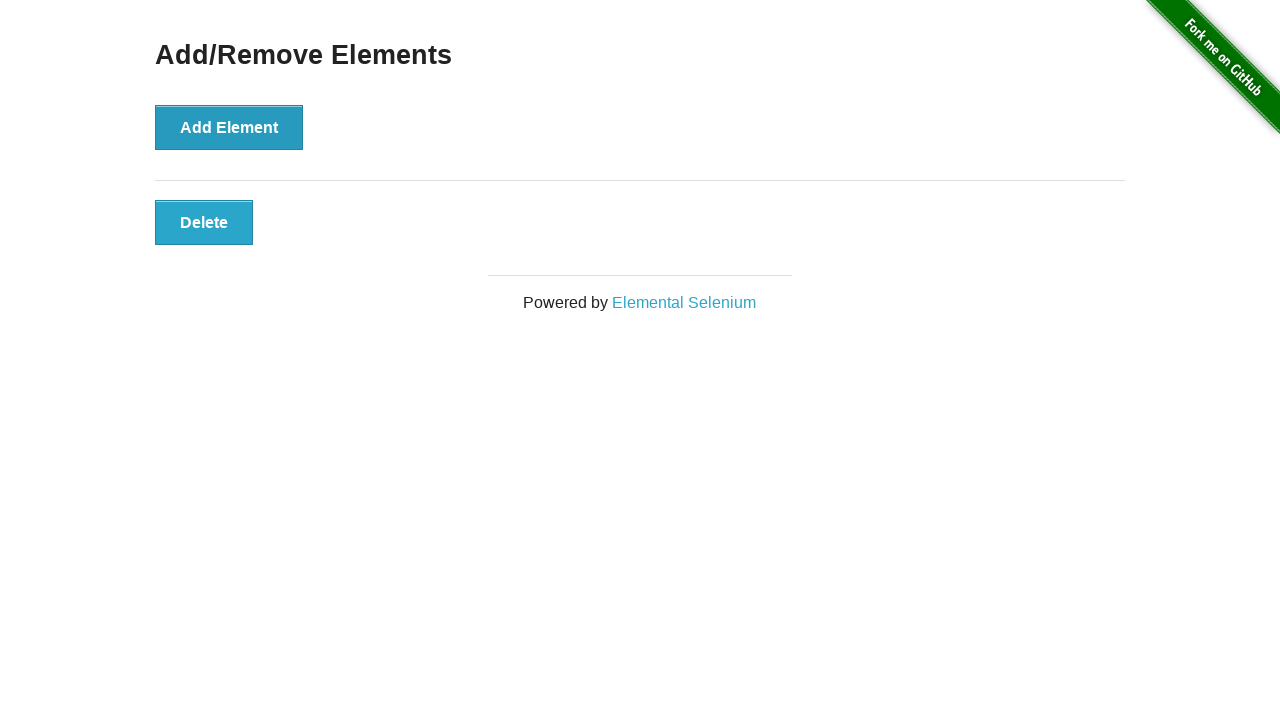

Clicked the Delete button that was created at (204, 222) on xpath=//button[contains(.,'Delete')]
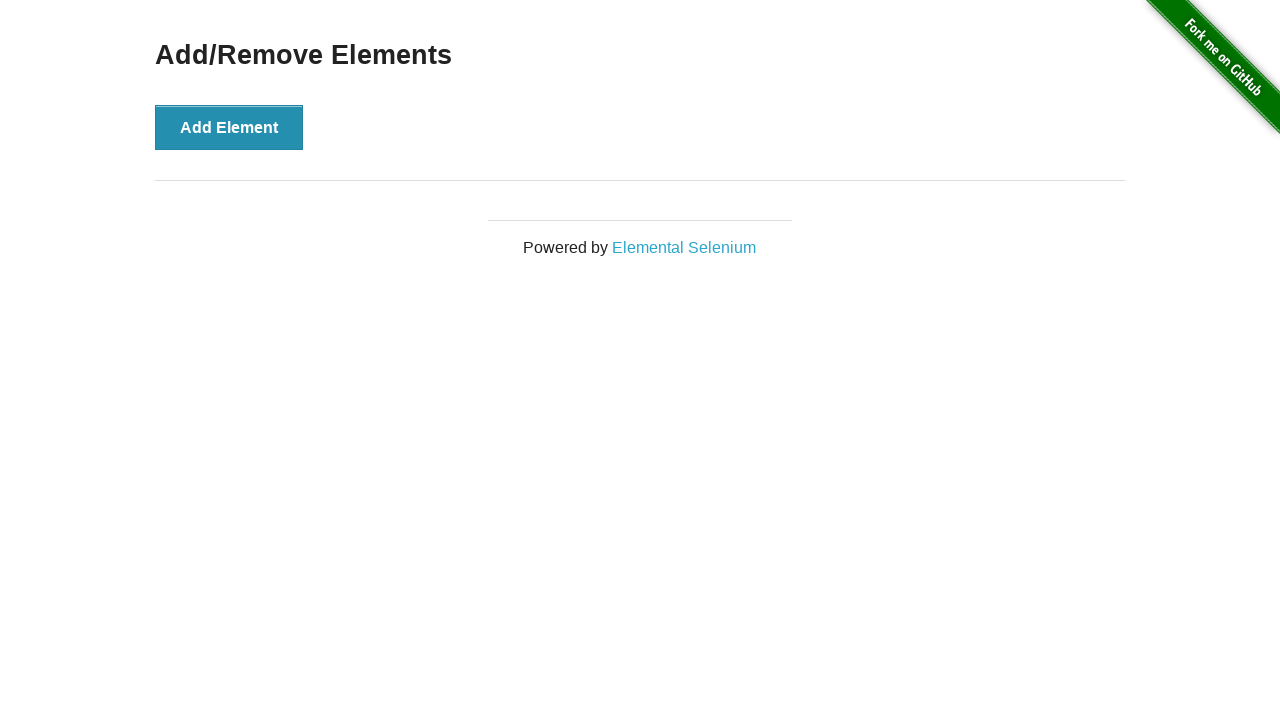

Clicked Add button again to create another Delete button at (229, 127) on xpath=//button[contains(.,'Add')]
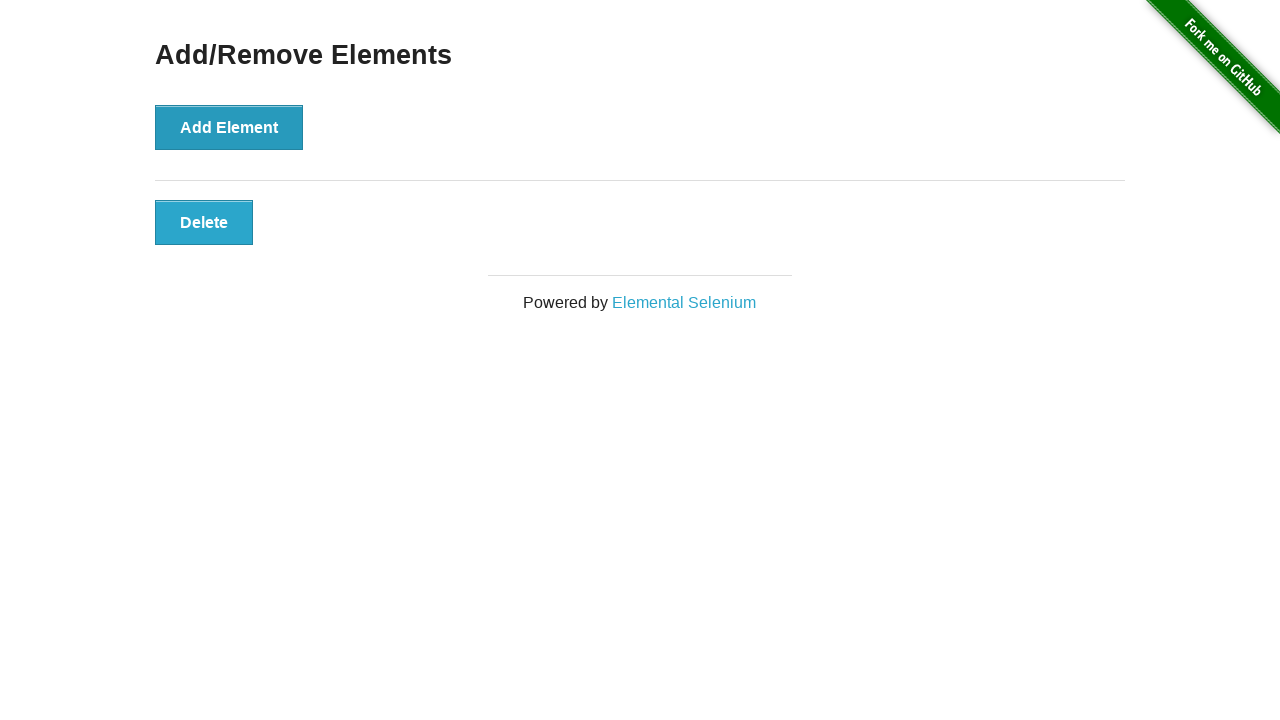

Clicked Delete button again to remove the element at (204, 222) on xpath=//button[contains(.,'Delete')]
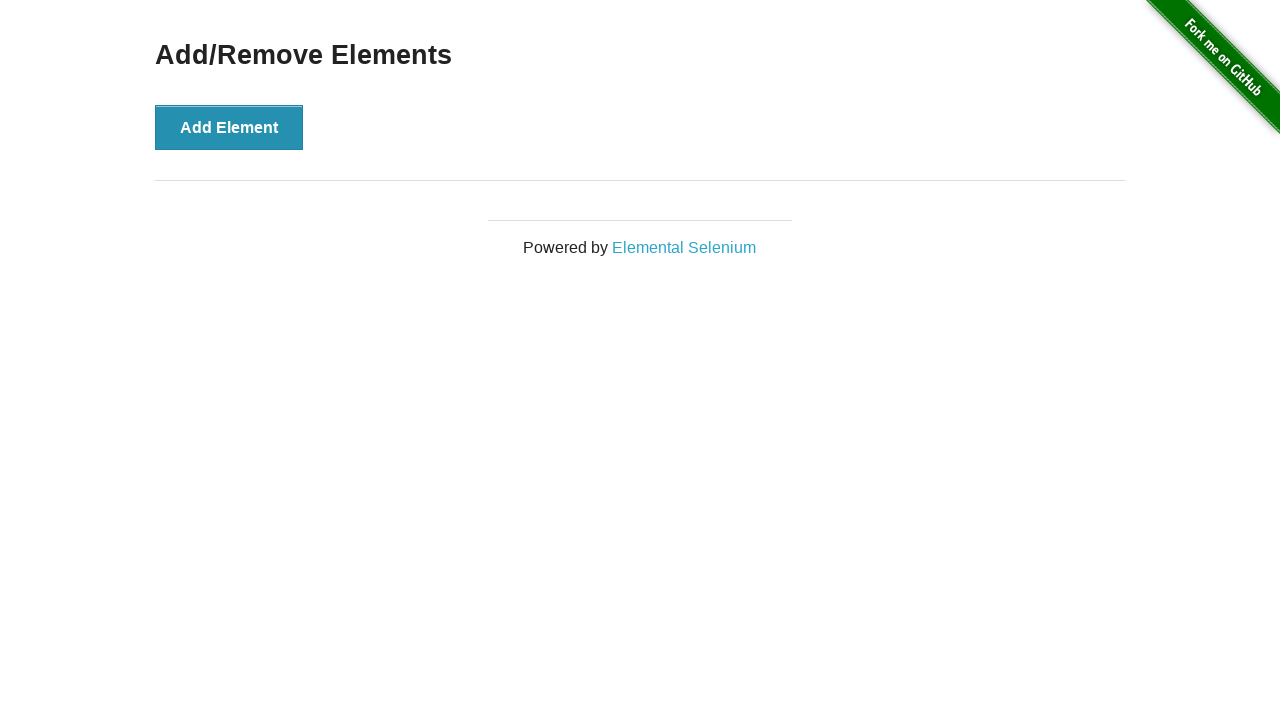

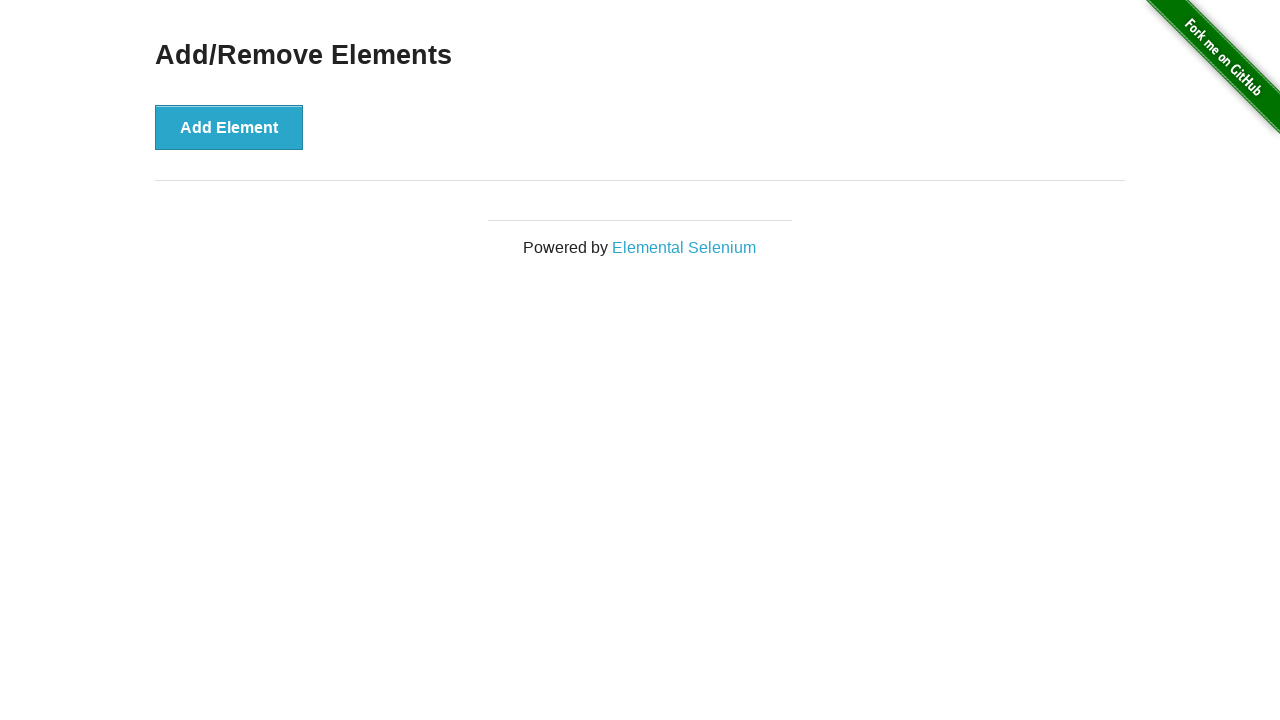